Tests button enabled state and interacts with a select dropdown element

Starting URL: https://www.qa-practice.com/elements/button/disabled

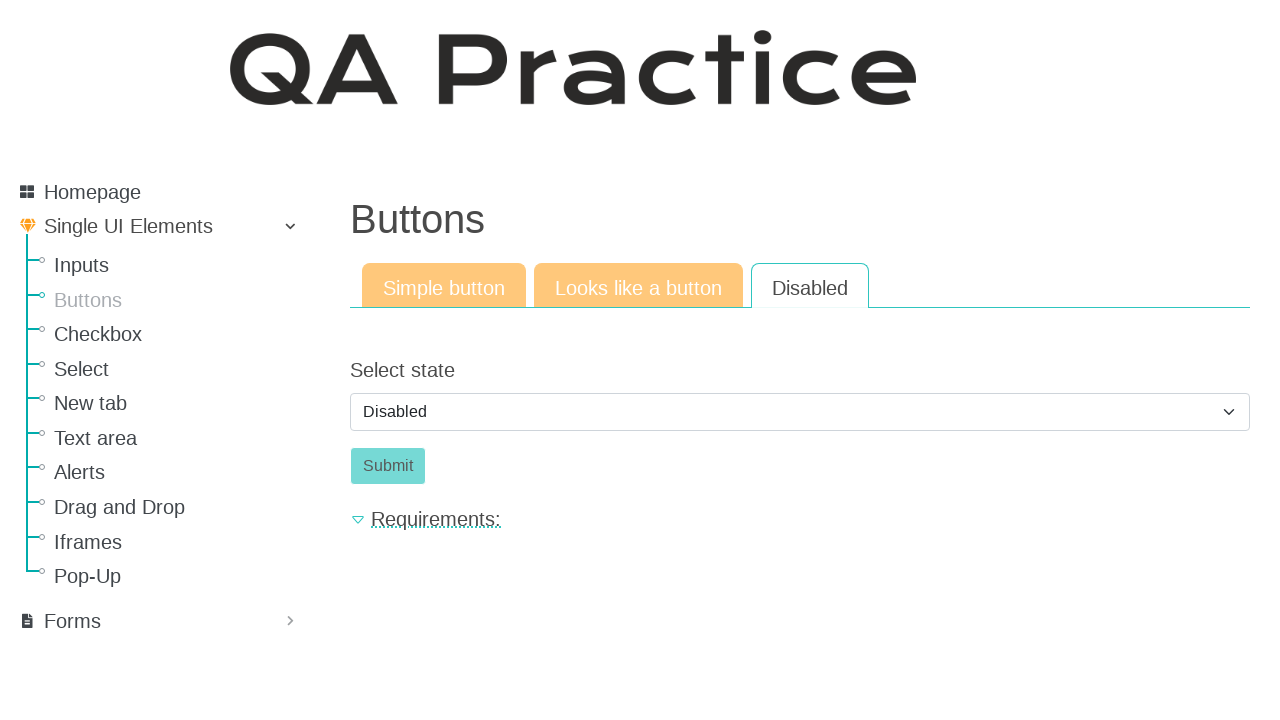

Submit button loaded
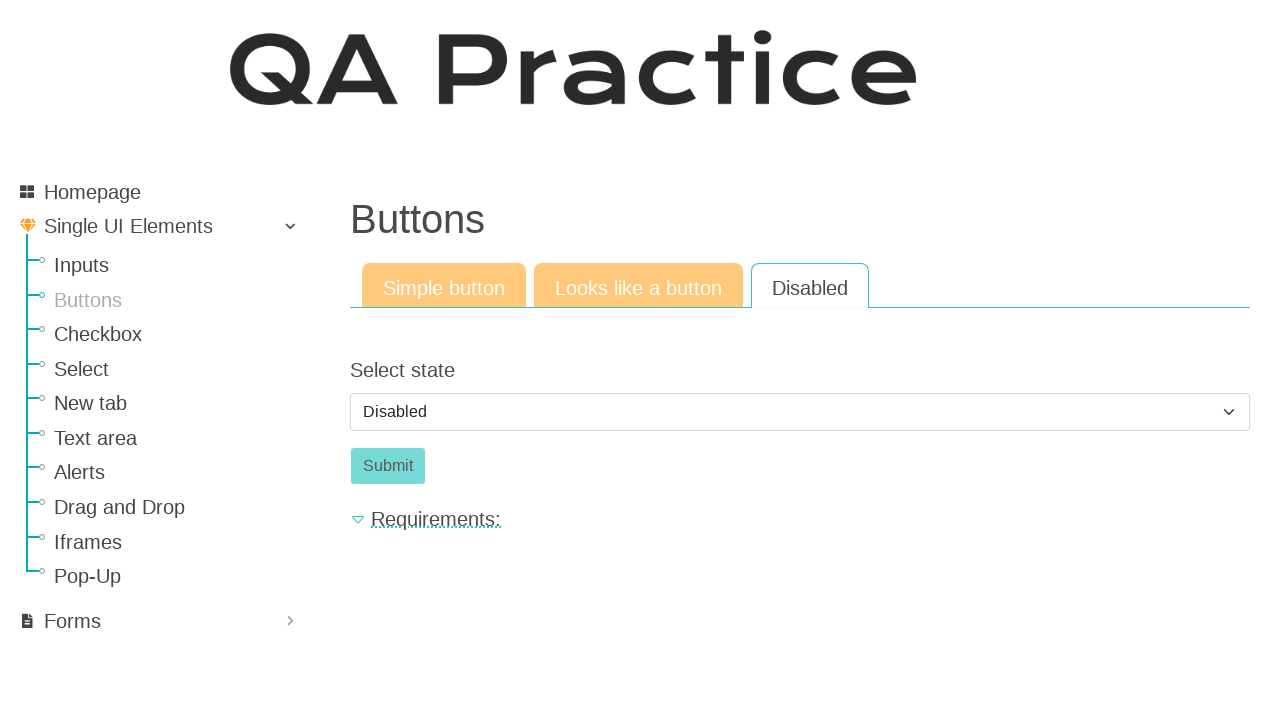

Clicked on select state dropdown at (800, 412) on #id_select_state
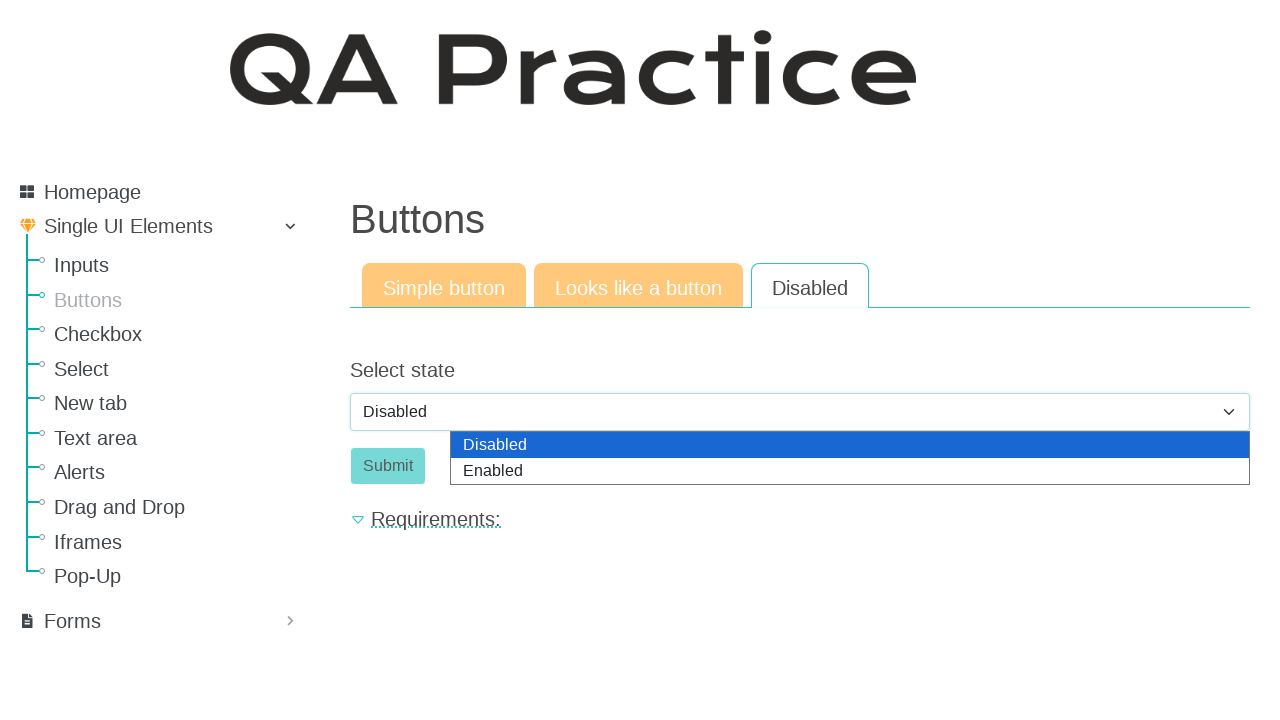

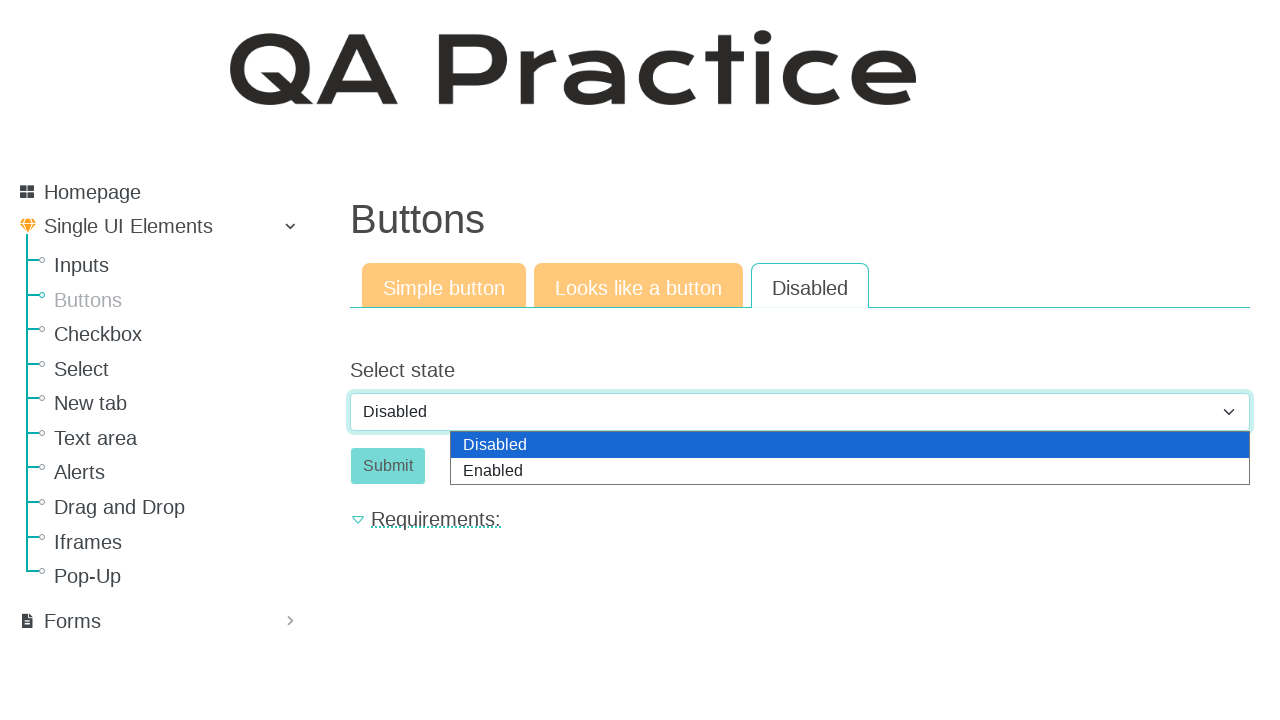